Tests hover functionality by hovering over an avatar image and verifying that the hidden caption/additional user information becomes visible.

Starting URL: http://the-internet.herokuapp.com/hovers

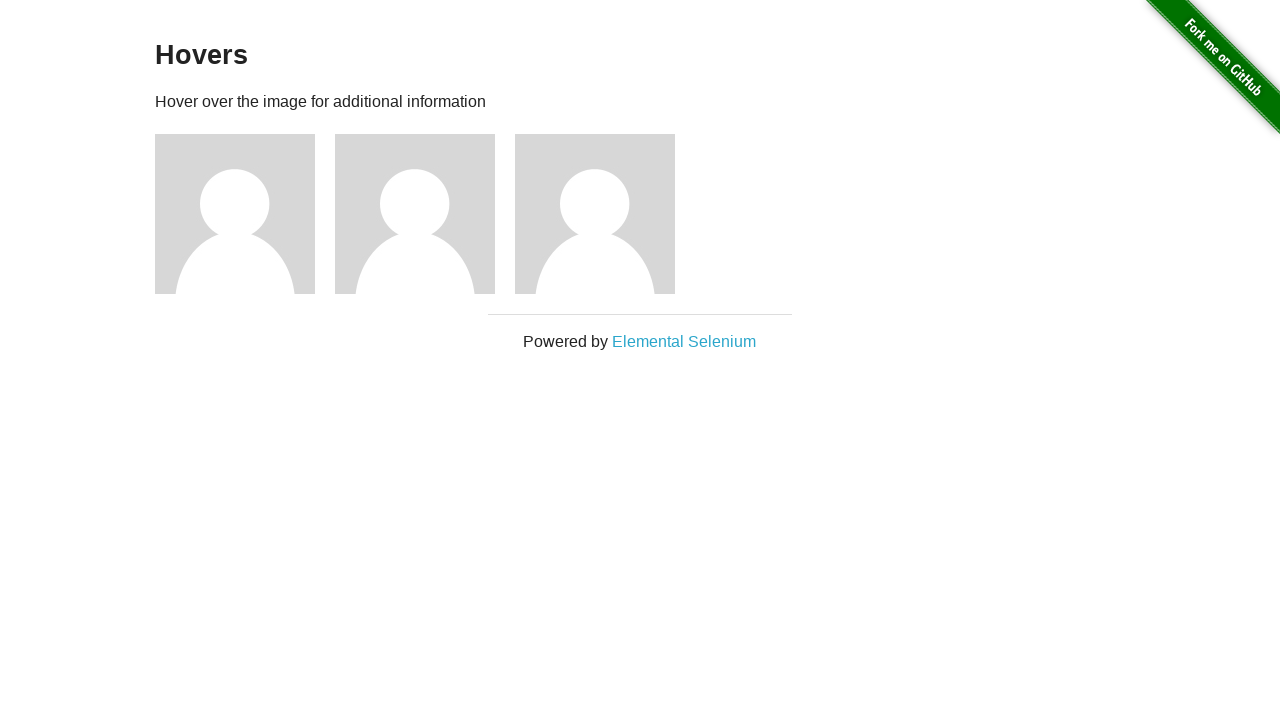

Located the first avatar figure element
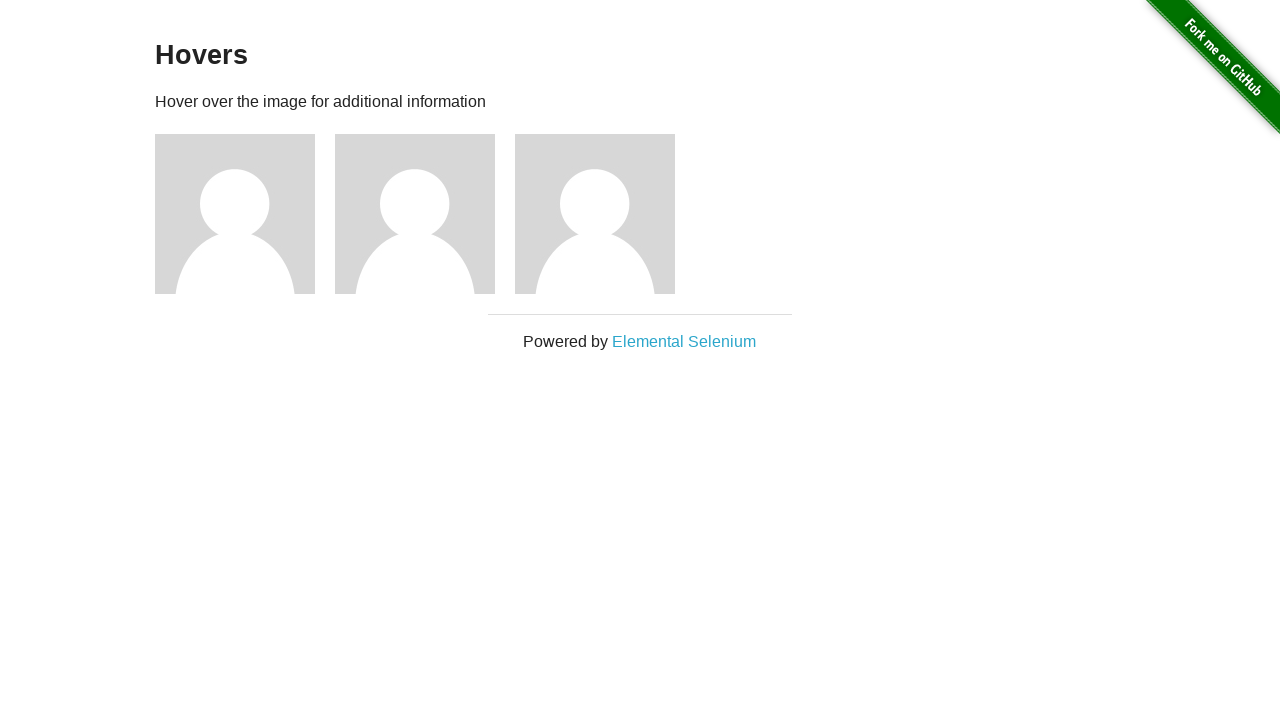

Hovered over the avatar image to trigger hover state at (245, 214) on .figure >> nth=0
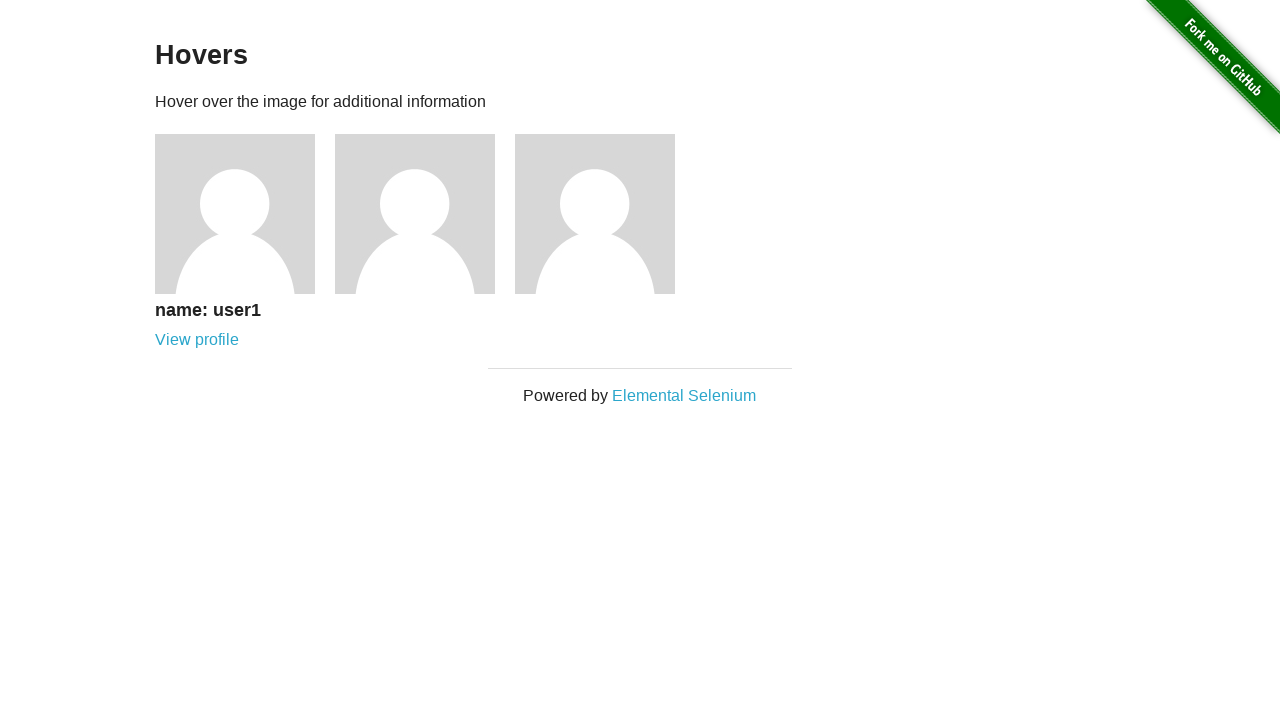

Caption element became visible after hover
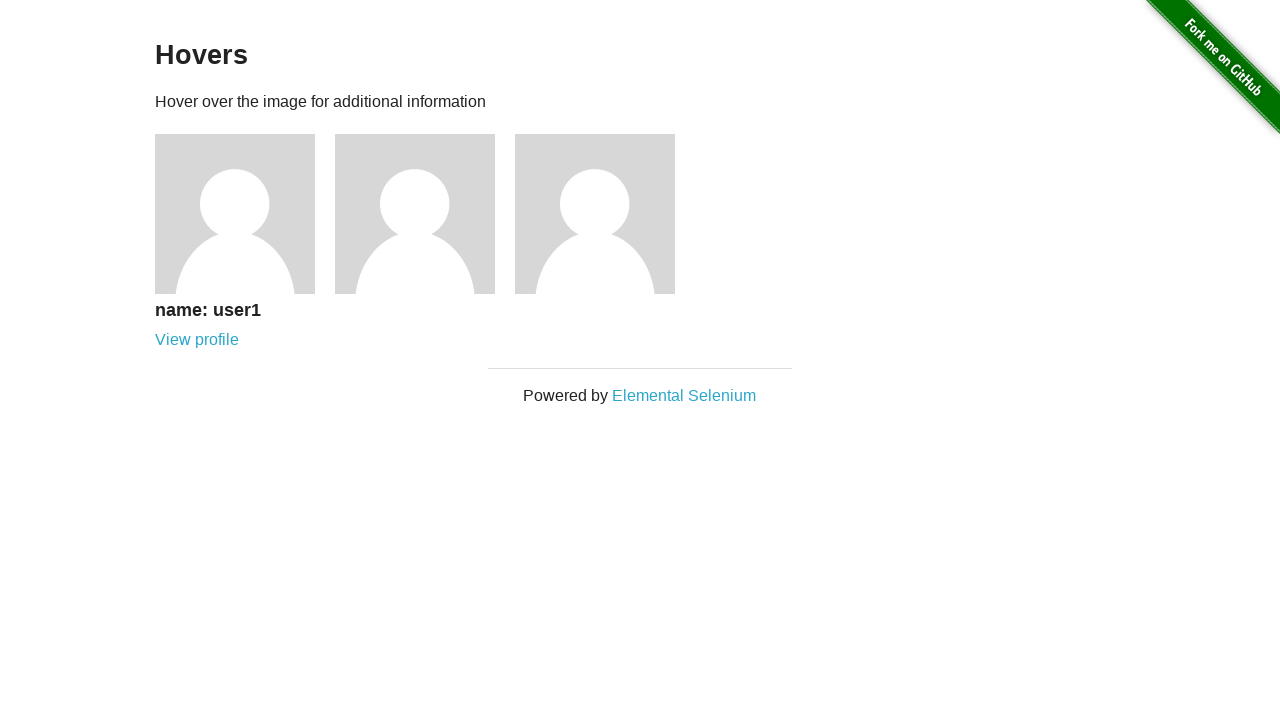

Verified that the caption/additional user information is visible
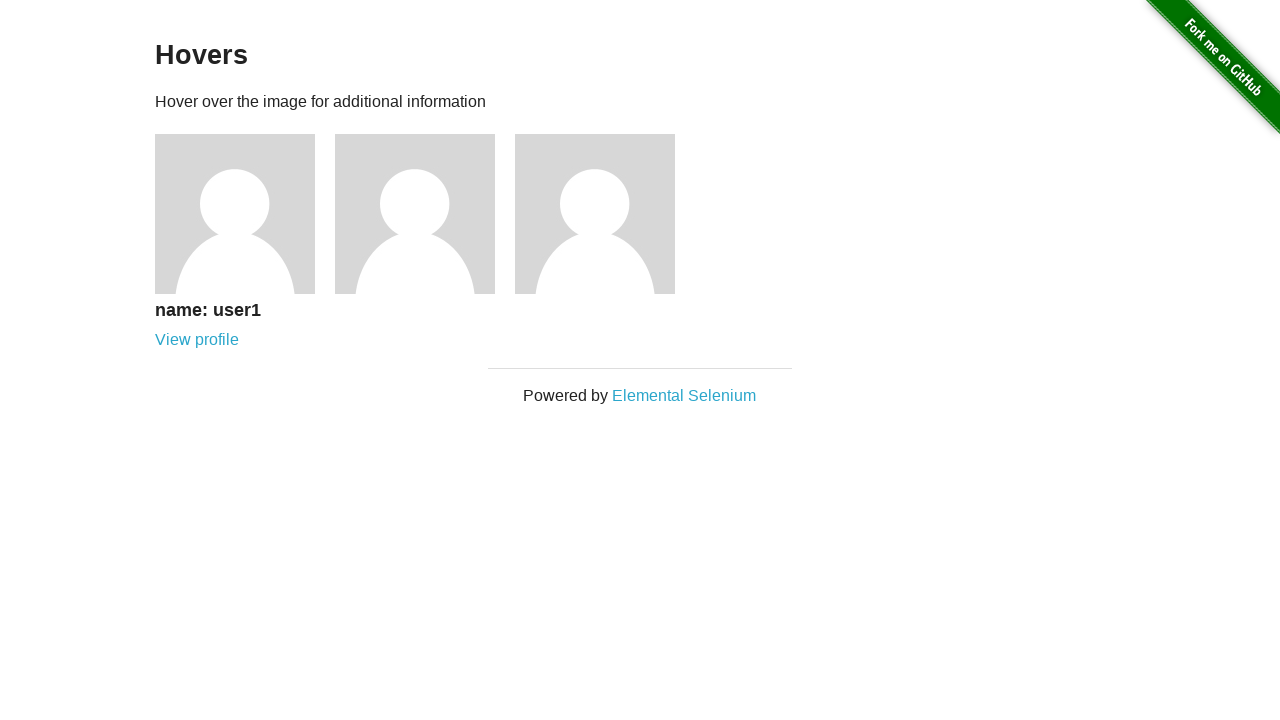

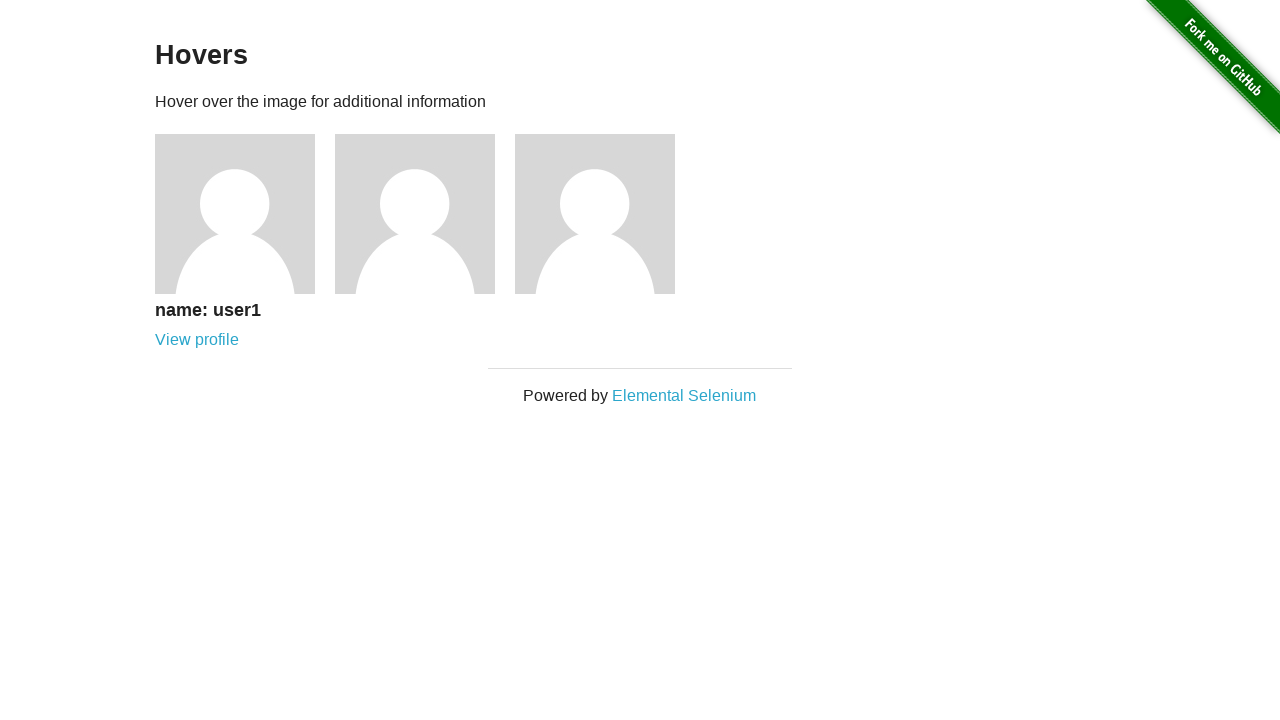